Tests show/hide functionality for a text input field

Starting URL: https://www.rahulshettyacademy.com/AutomationPractice/

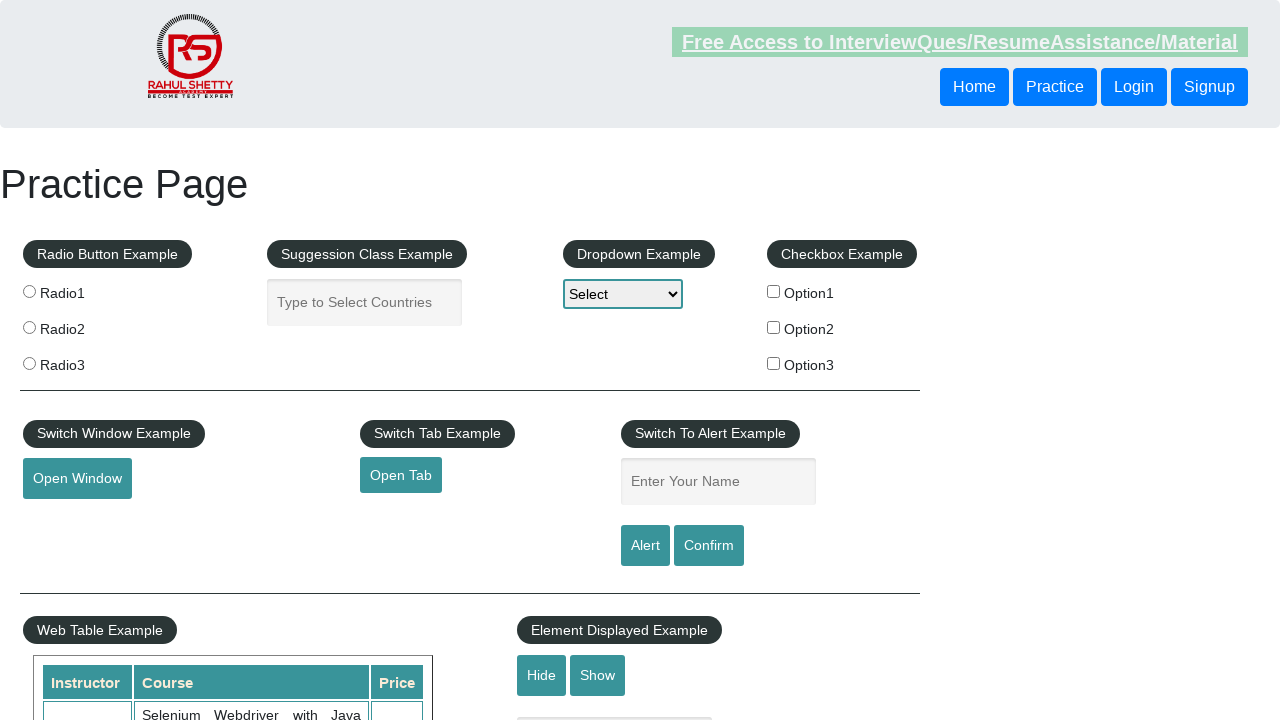

Entered text 'Want to check' in the displayed text field on #displayed-text
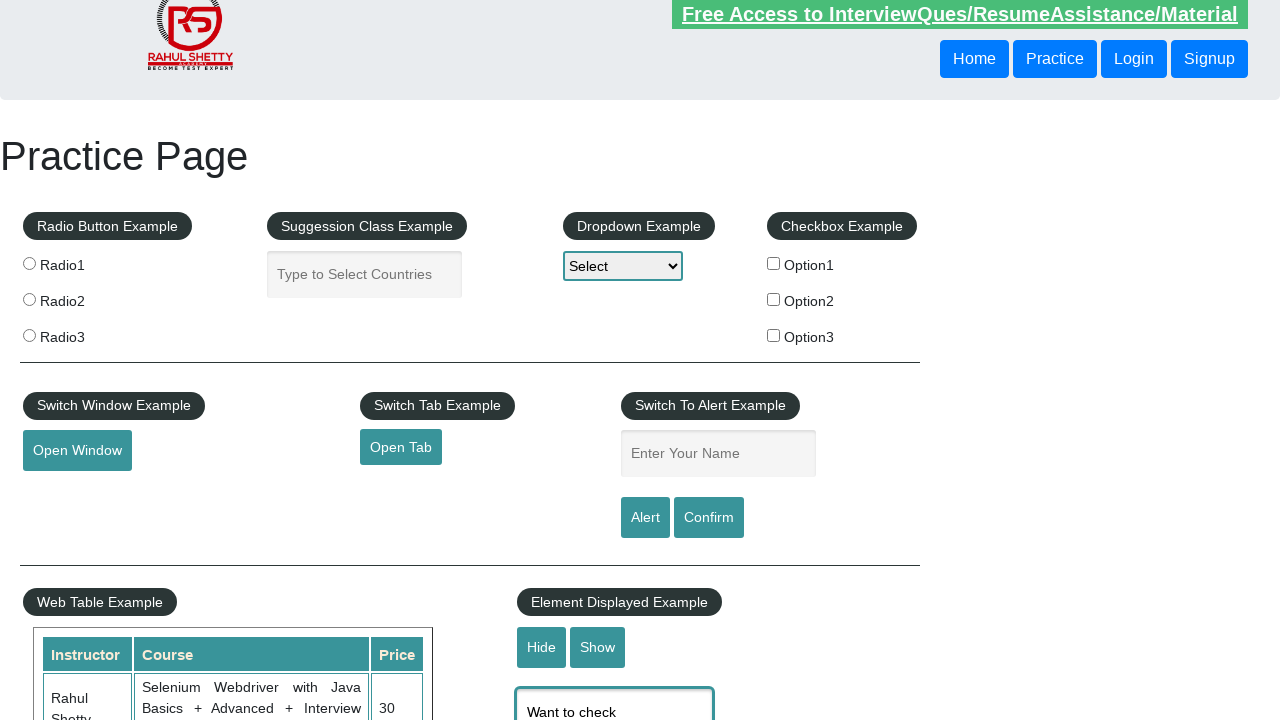

Clicked hide button to hide the text field at (542, 647) on #hide-textbox
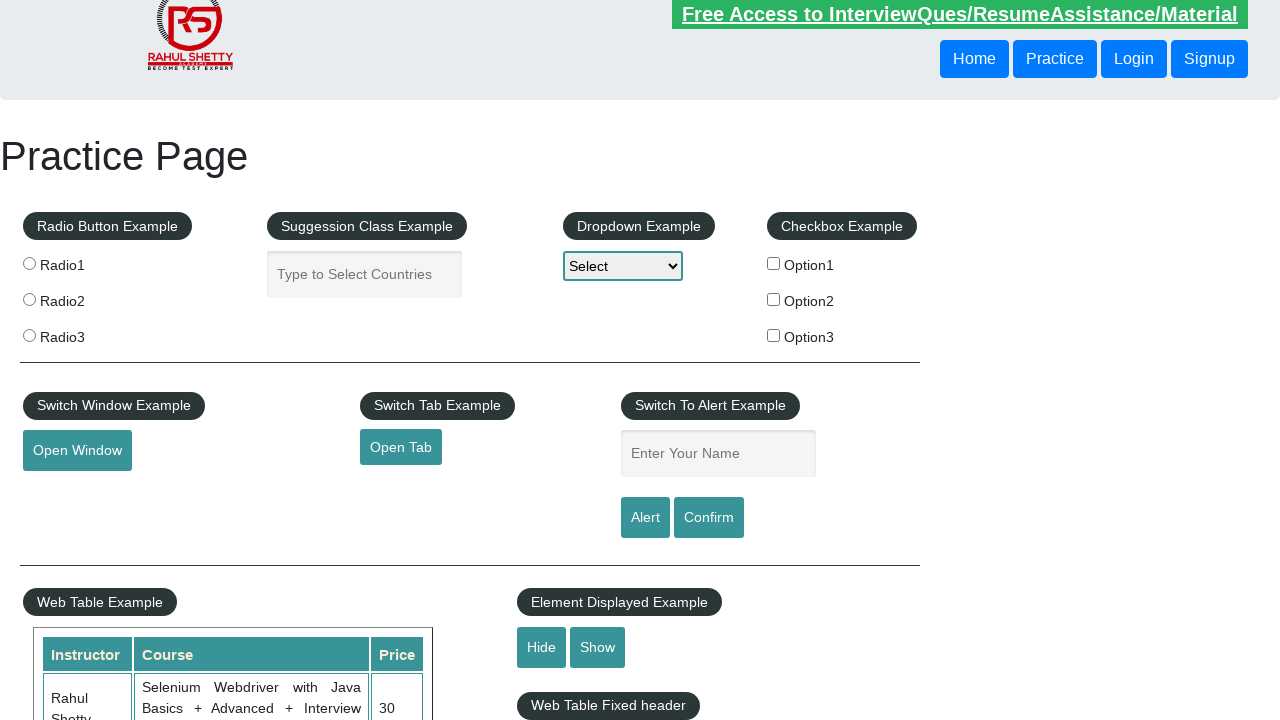

Clicked show button to display the text field again at (598, 647) on #show-textbox
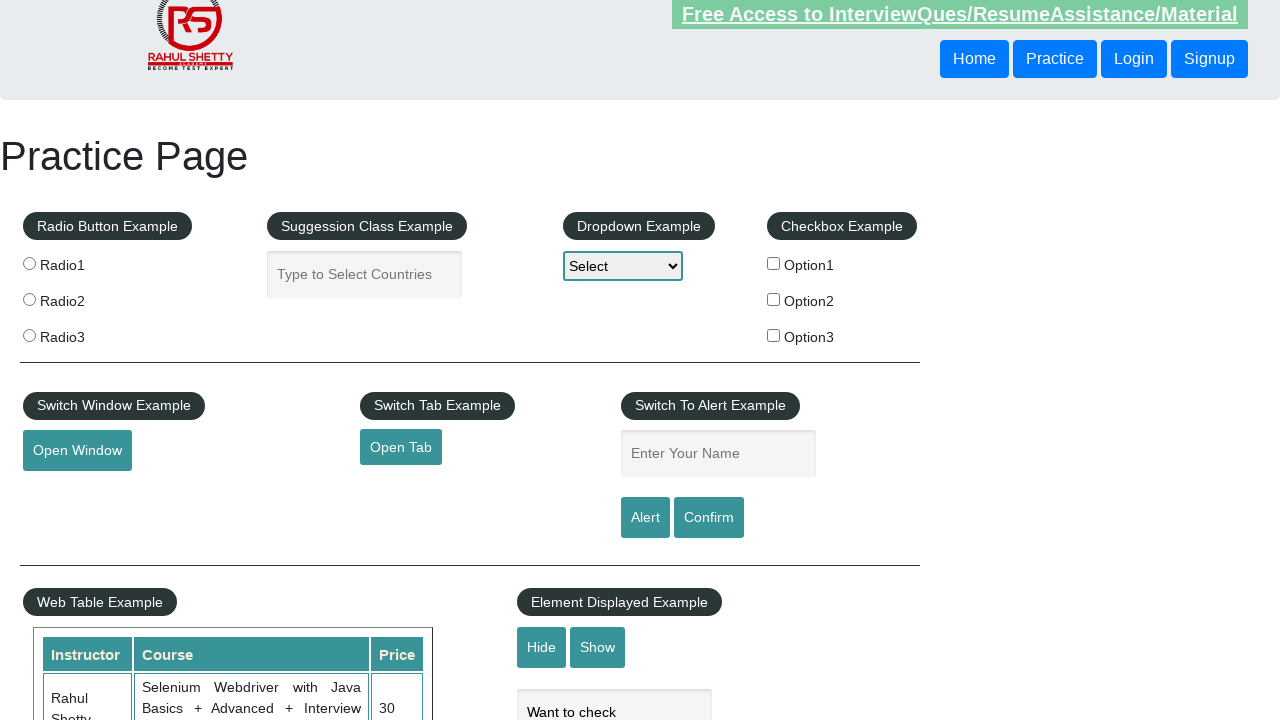

Verified hide button is visible
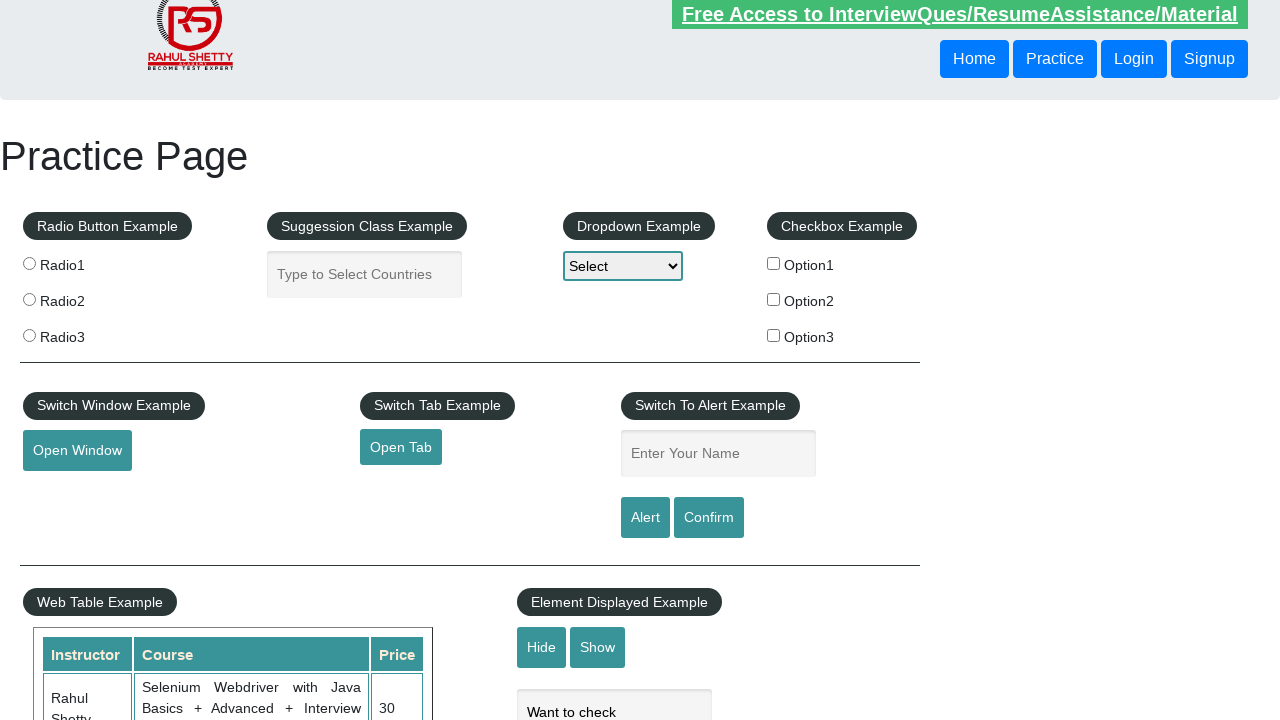

Verified show button is visible
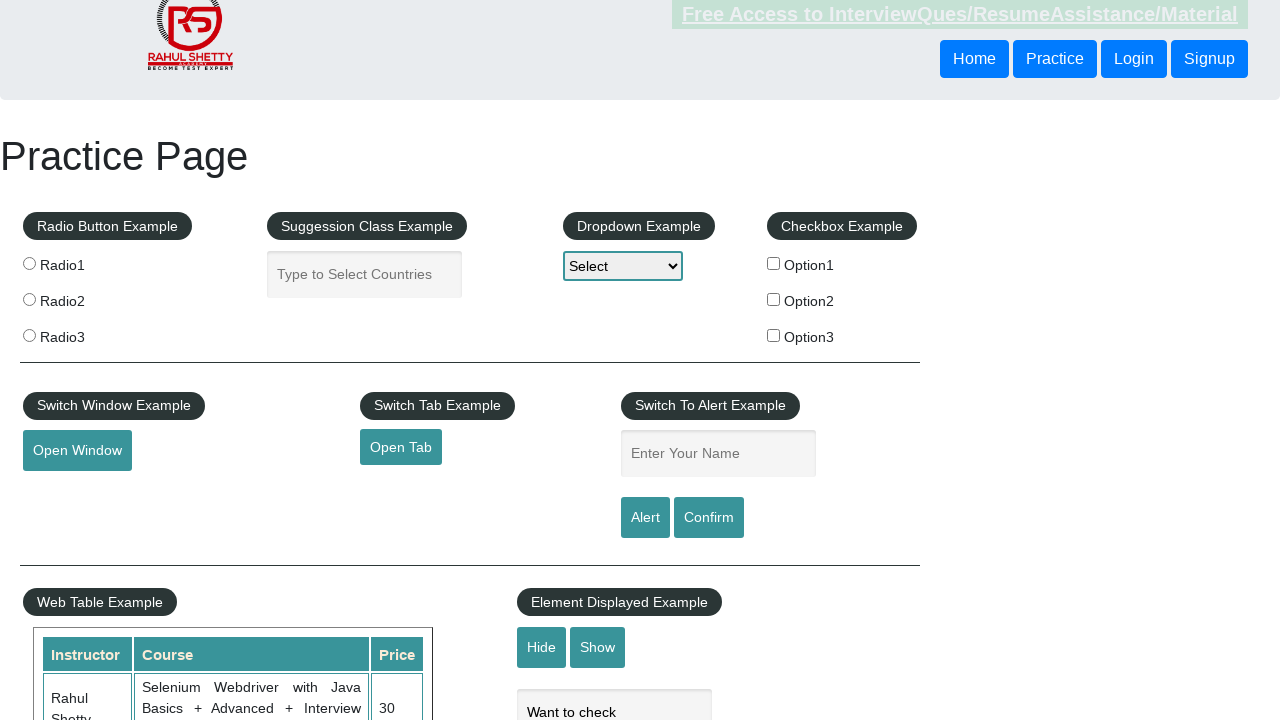

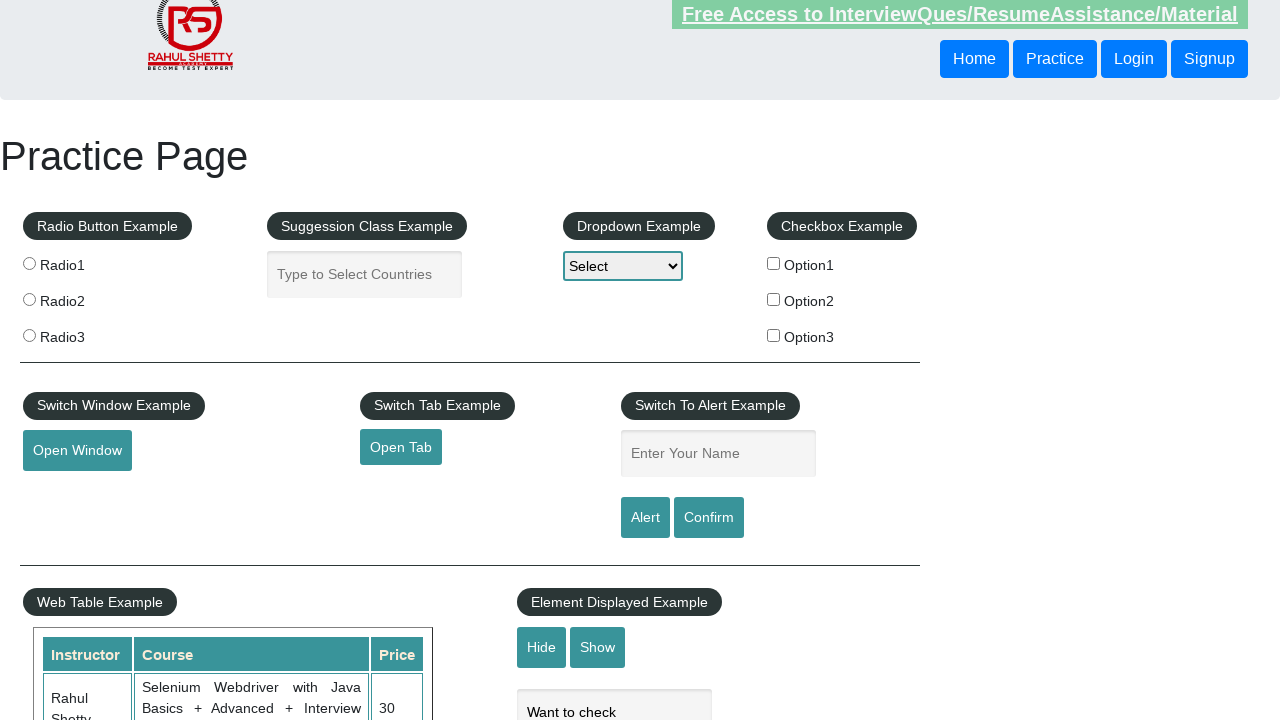